Navigates to a Wix website and waits for the page to load. This is a simple page visit test.

Starting URL: https://daniyarmuhid.wixsite.com/muyiti-dannier

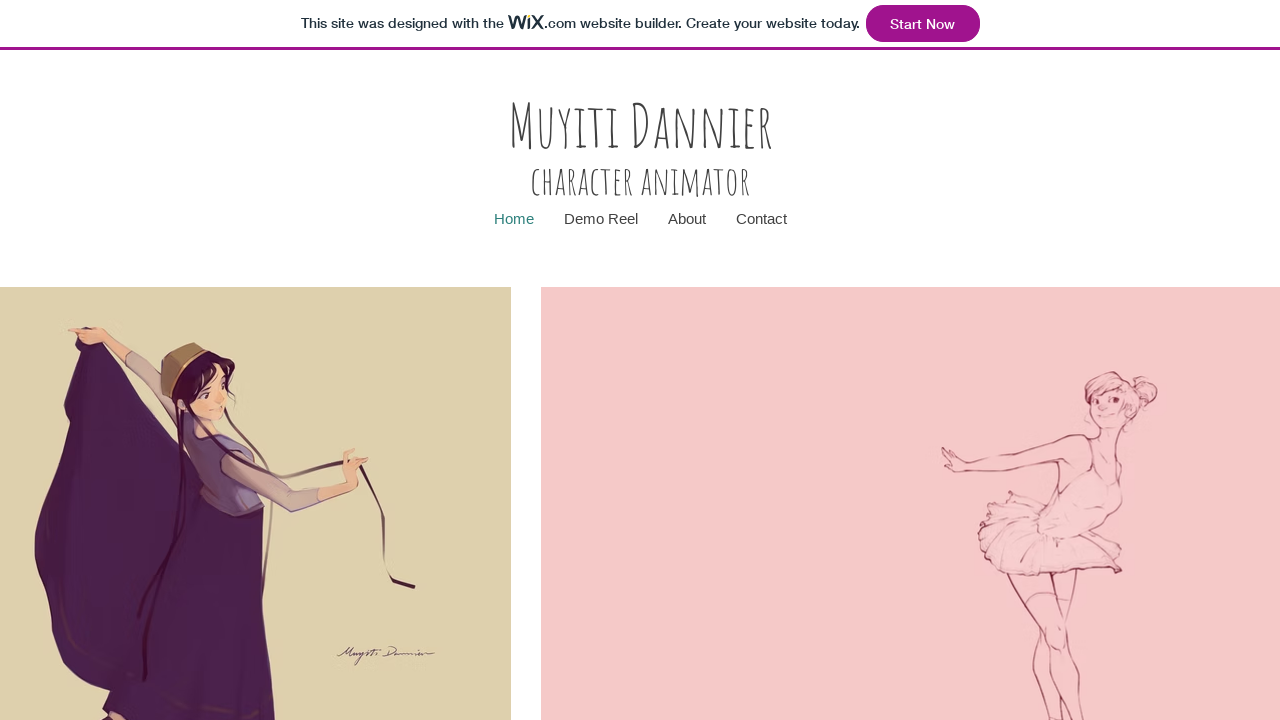

Navigated to Wix website
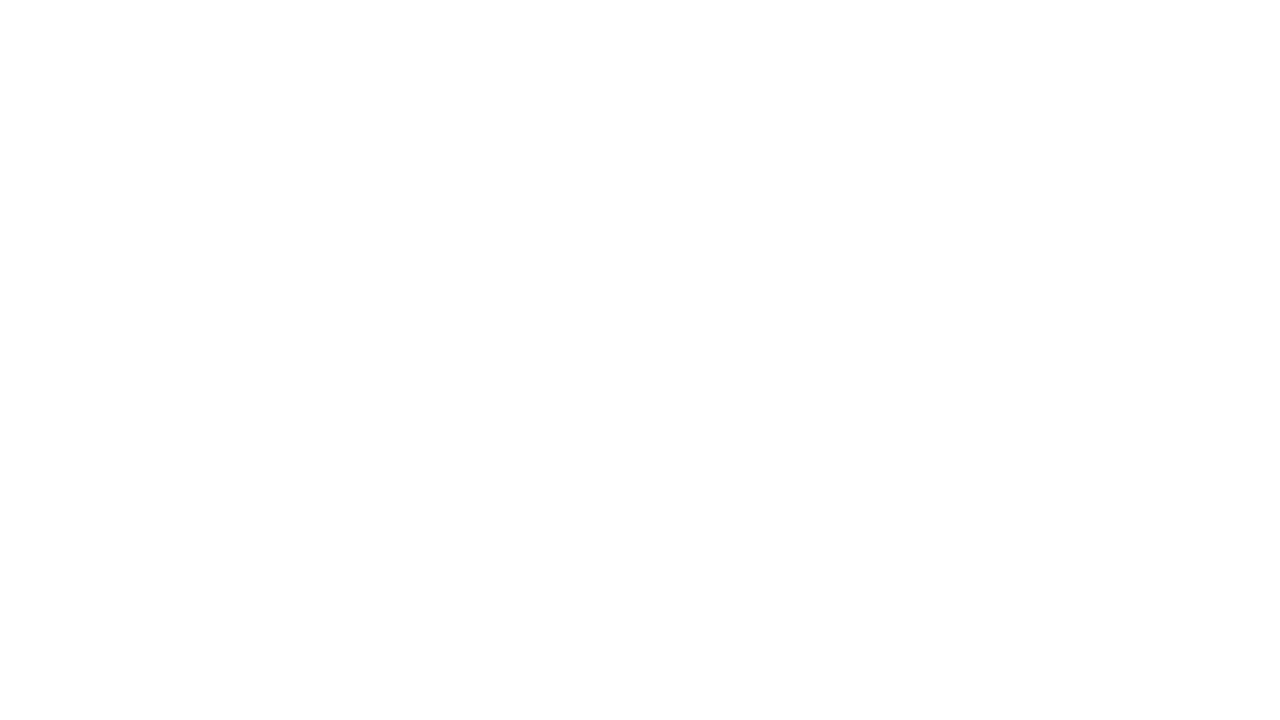

Waited for page to fully load (networkidle state reached)
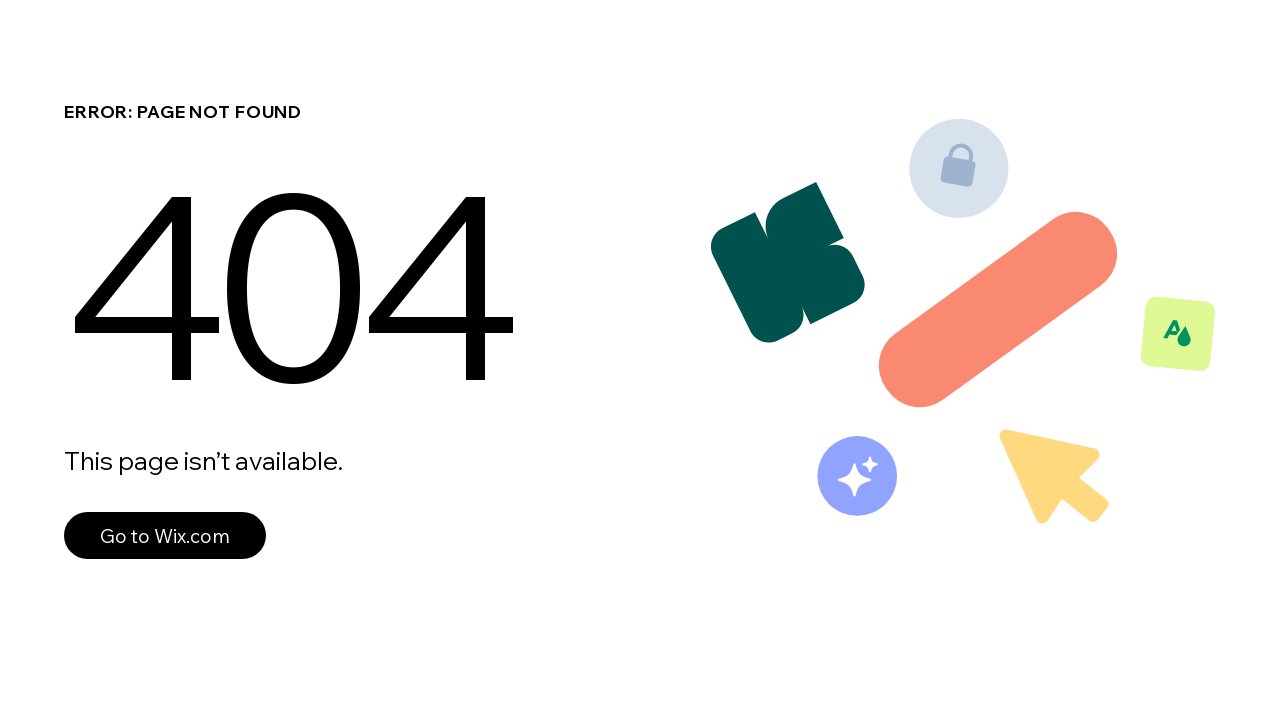

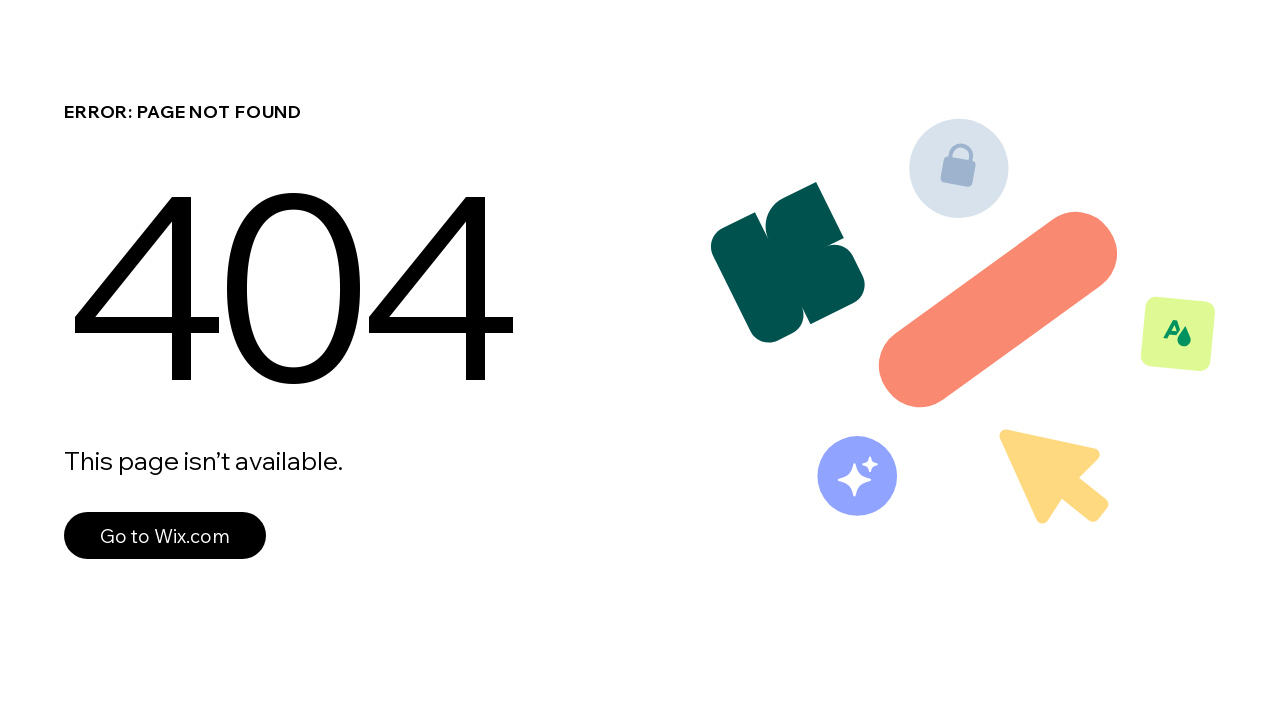